Tests standard dropdown selection by selecting currency options using different methods: by value (USD), by text (AED), and by index.

Starting URL: https://rahulshettyacademy.com/dropdownsPractise/

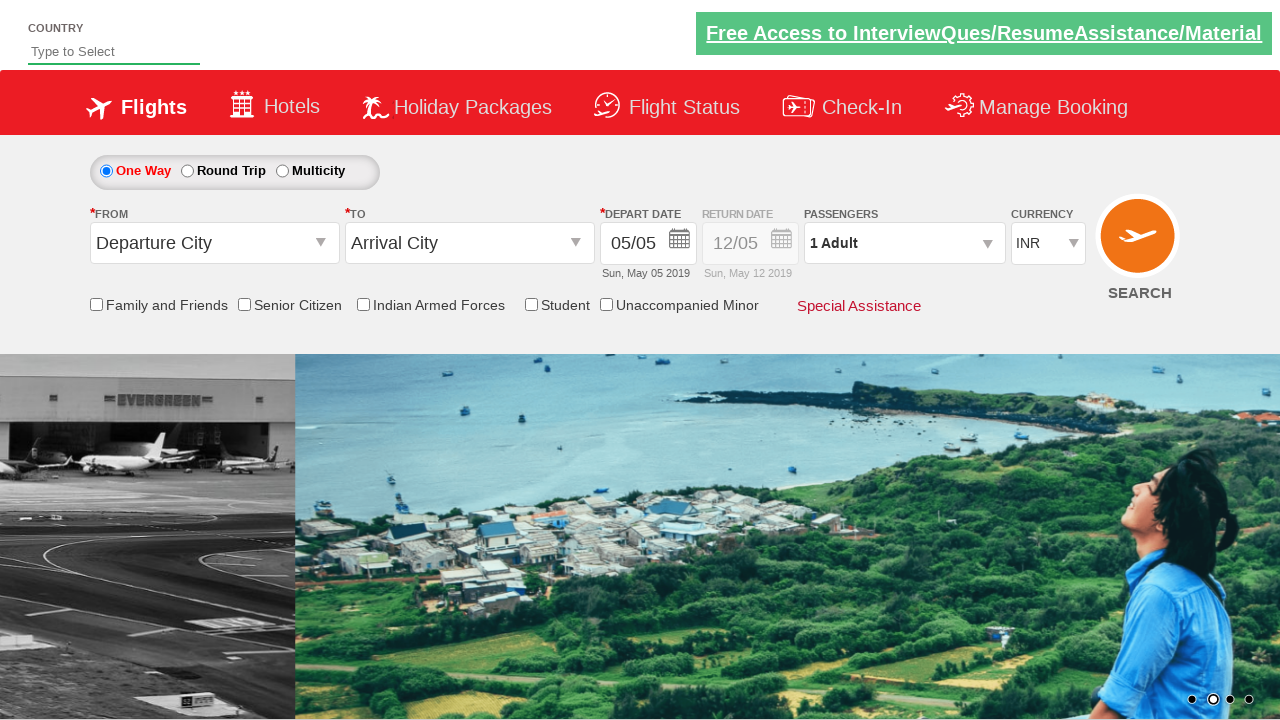

Selected USD currency option by value on #ctl00_mainContent_DropDownListCurrency
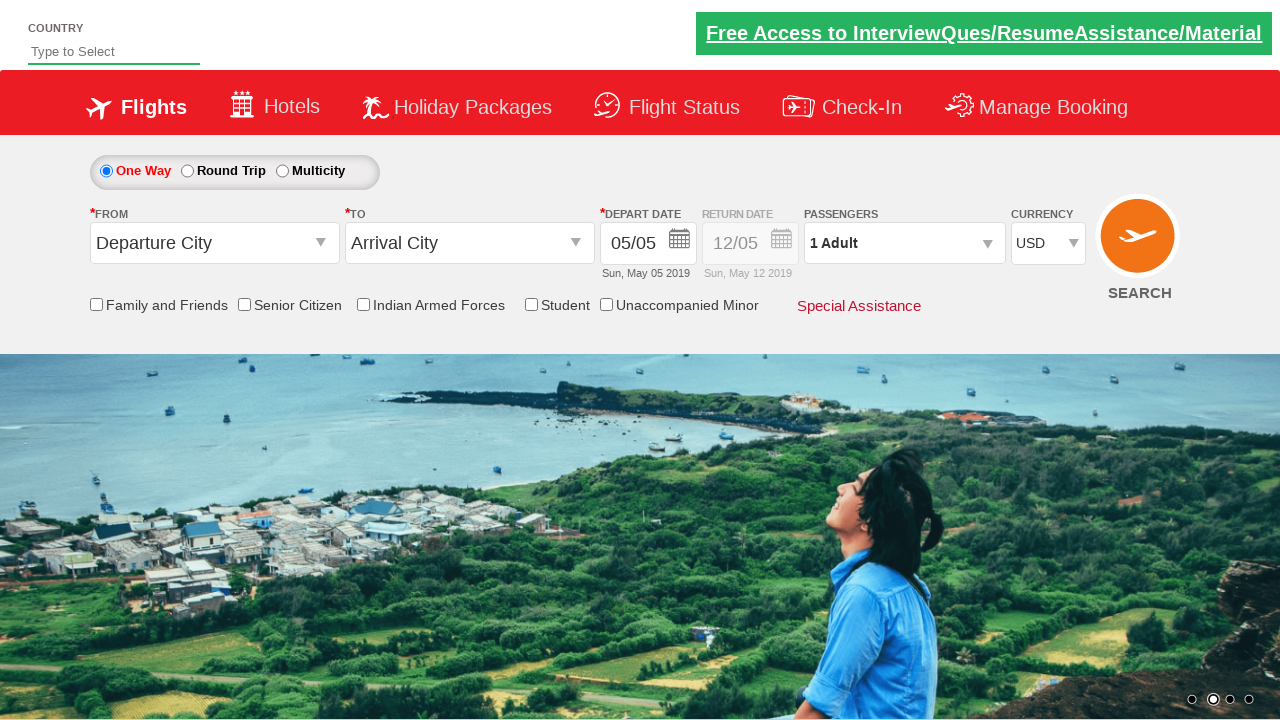

Selected AED currency option by label text on #ctl00_mainContent_DropDownListCurrency
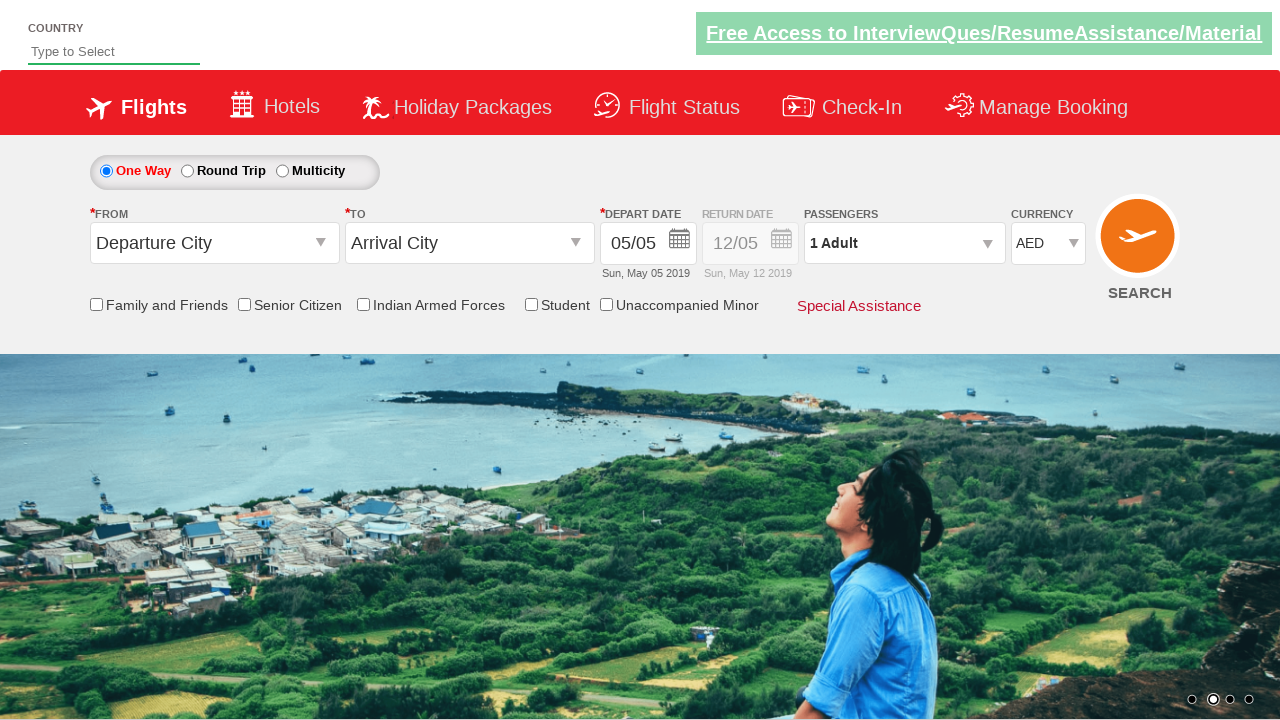

Selected currency option at index 1 on #ctl00_mainContent_DropDownListCurrency
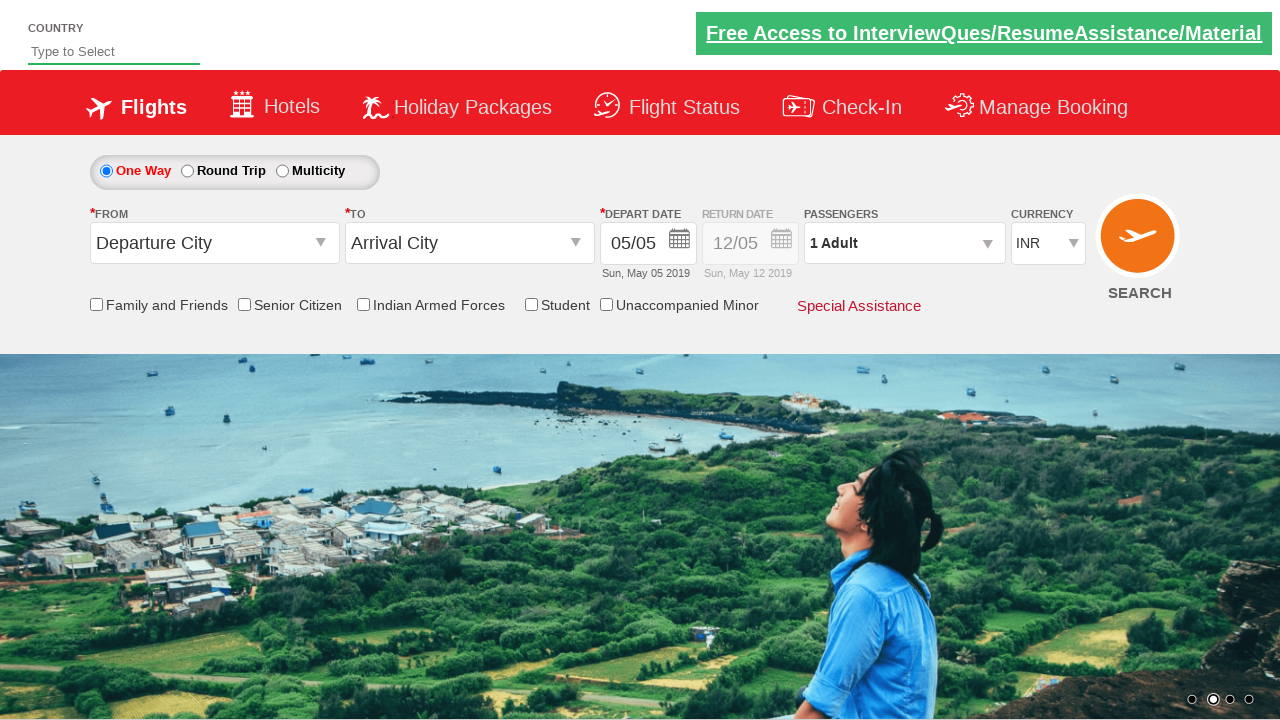

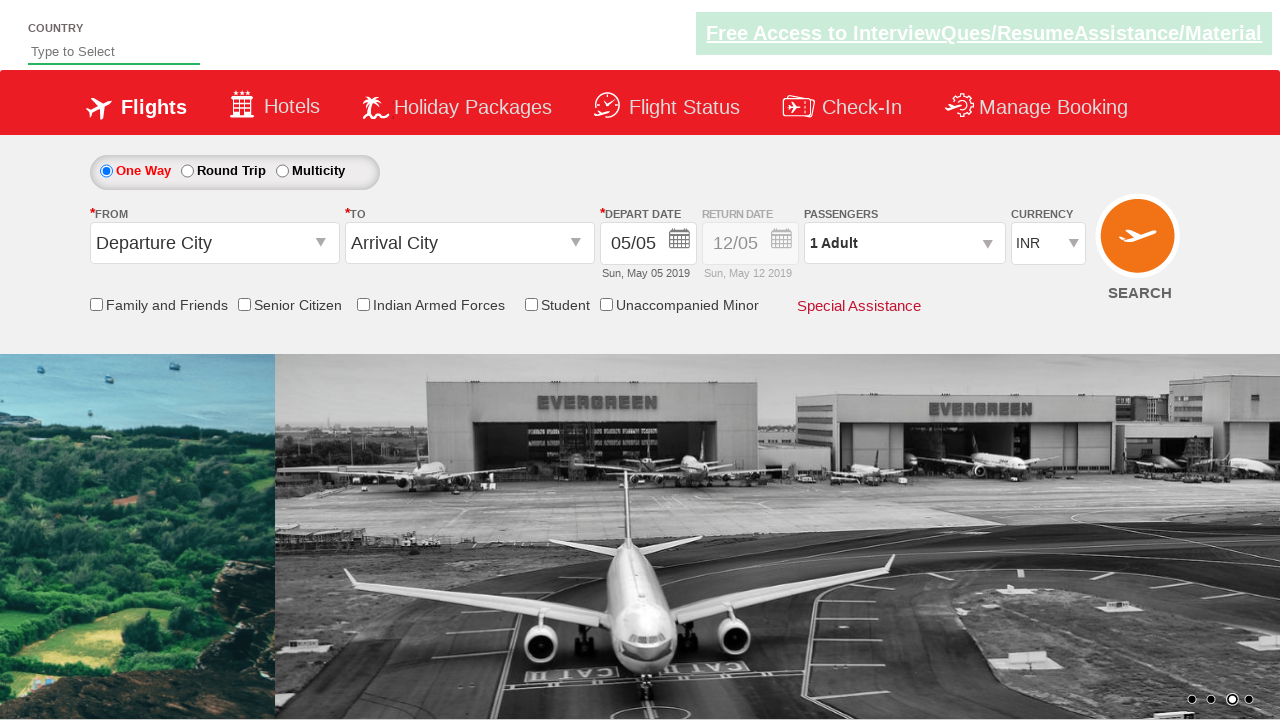